Tests the Slider widget by dragging the slider to change its value

Starting URL: https://demoqa.com/slider

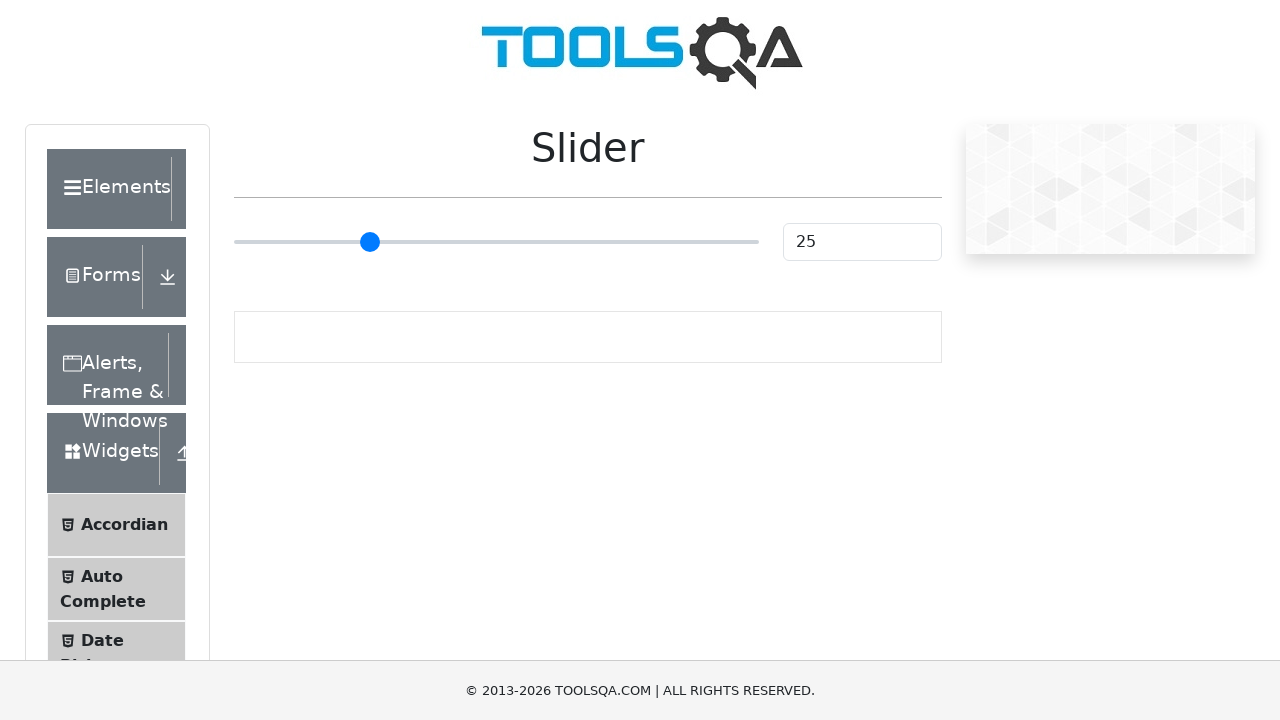

Located the slider element
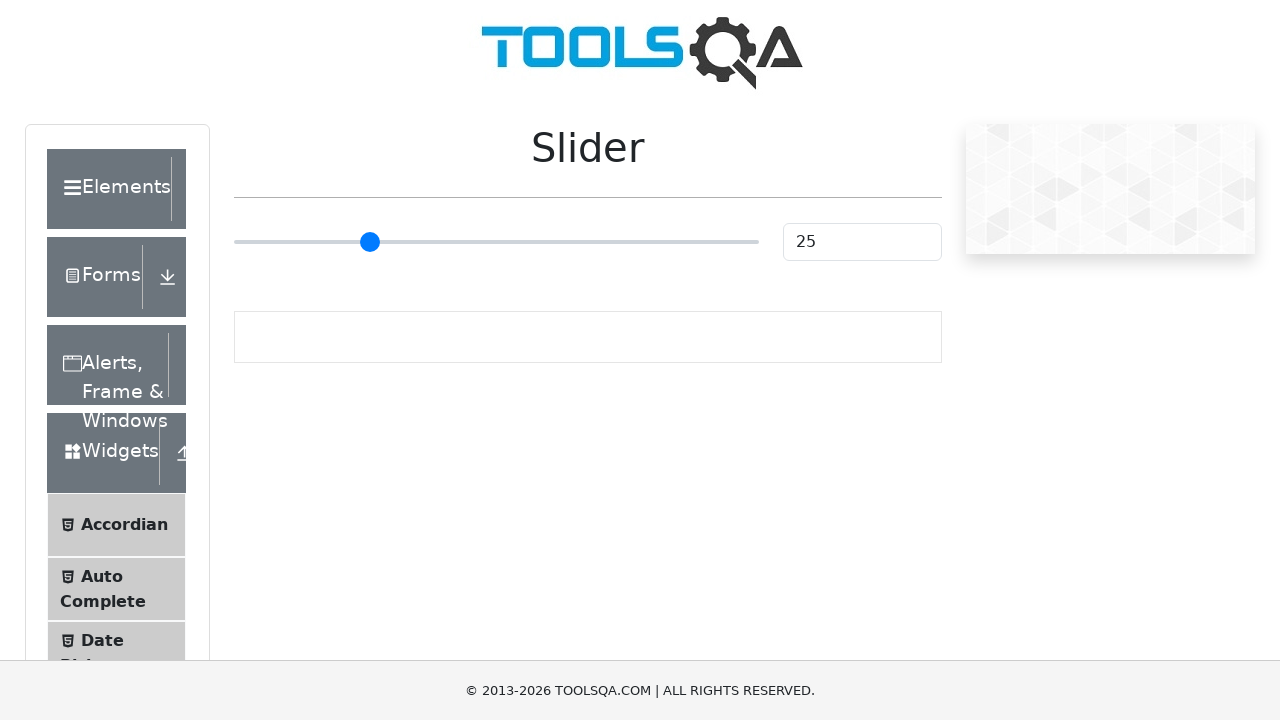

Retrieved slider bounding box
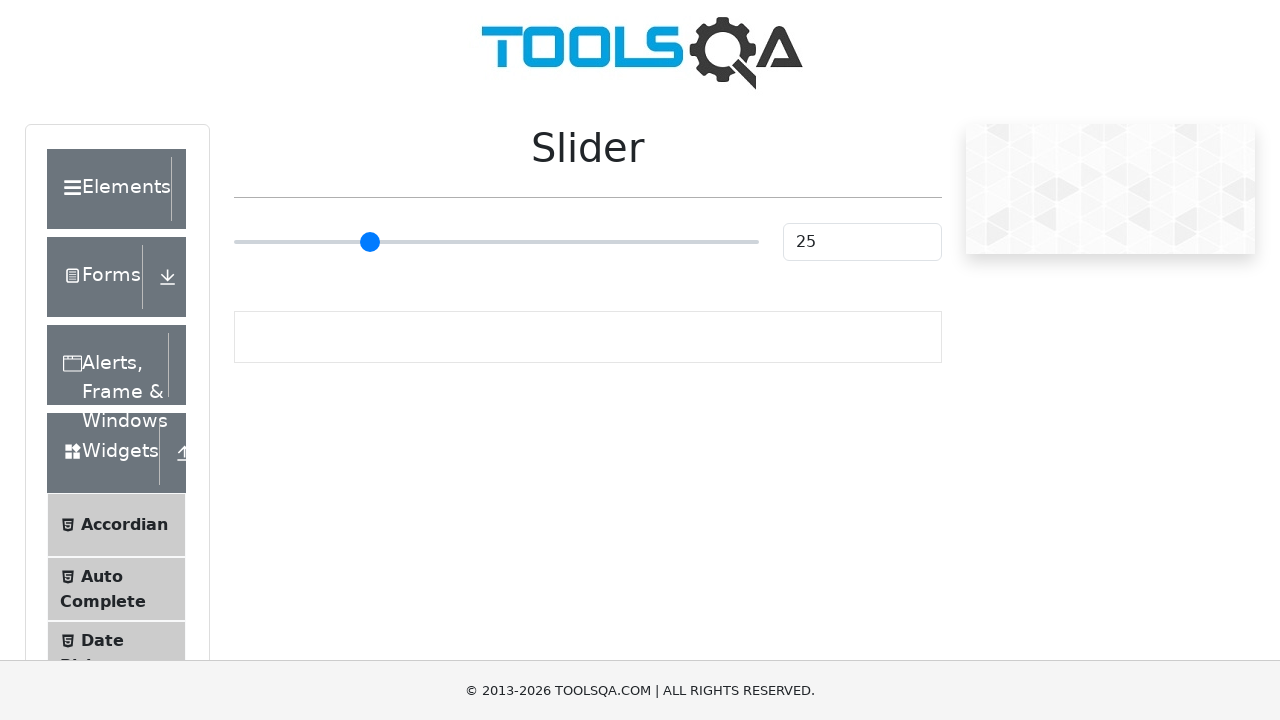

Moved mouse to center of slider at (496, 242)
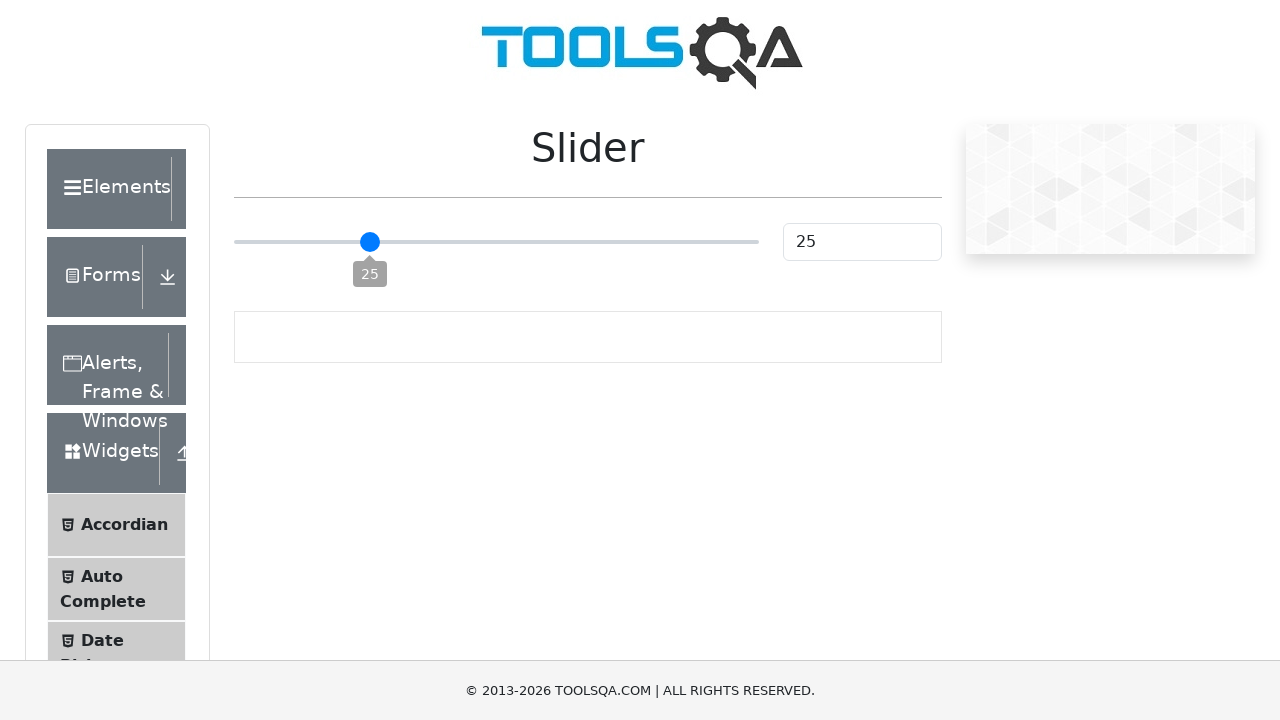

Pressed mouse button down on slider at (496, 242)
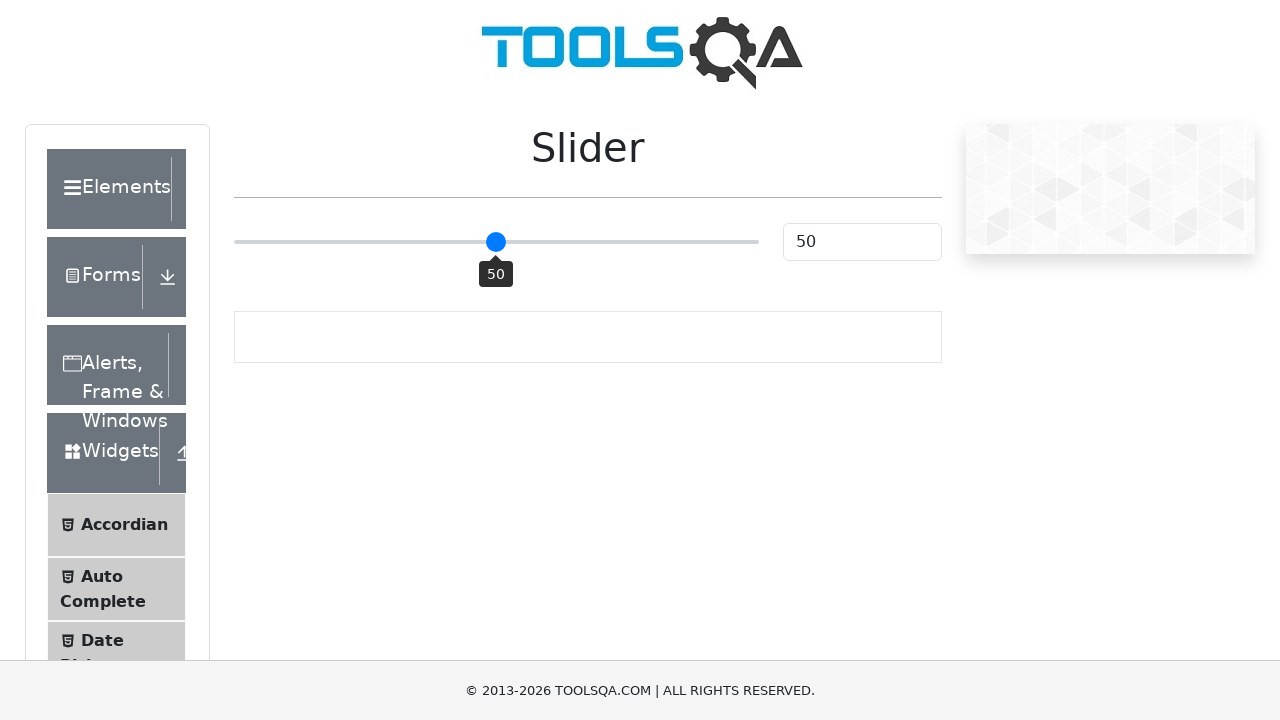

Dragged slider to the right at (759, 242)
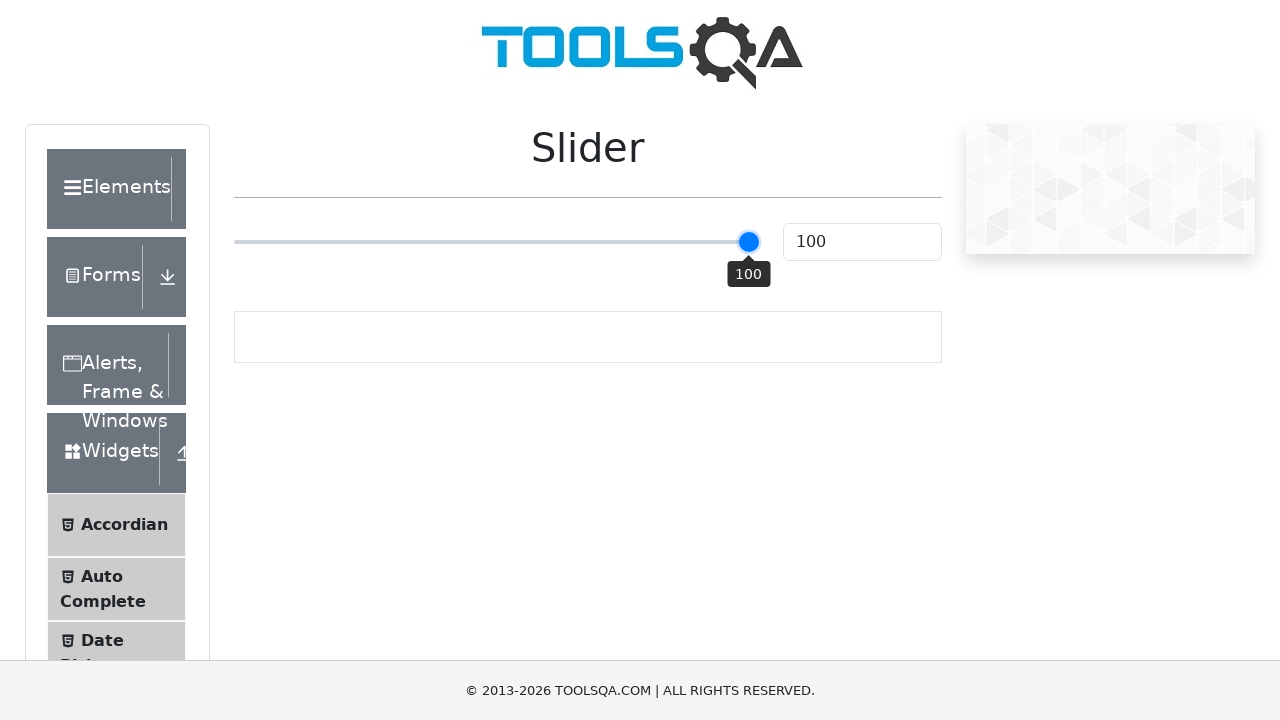

Released mouse button to complete slider drag at (759, 242)
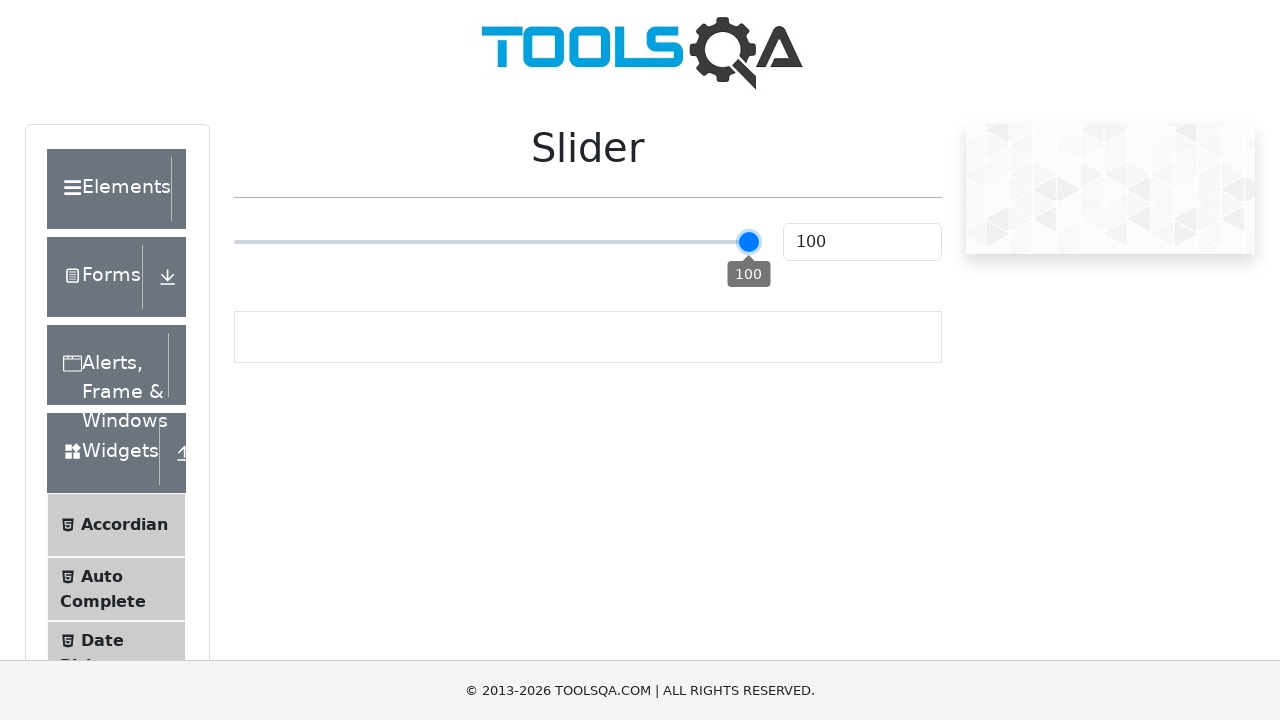

Clicked on slider value display at (862, 242) on #sliderValue
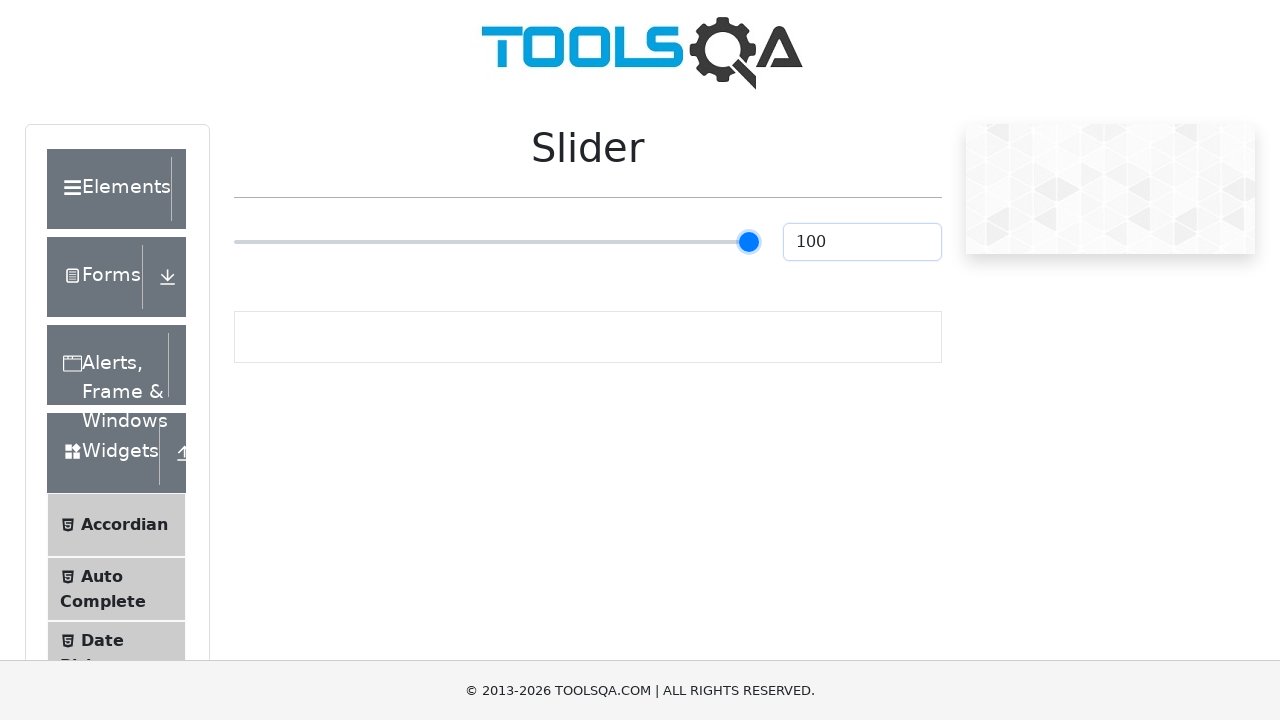

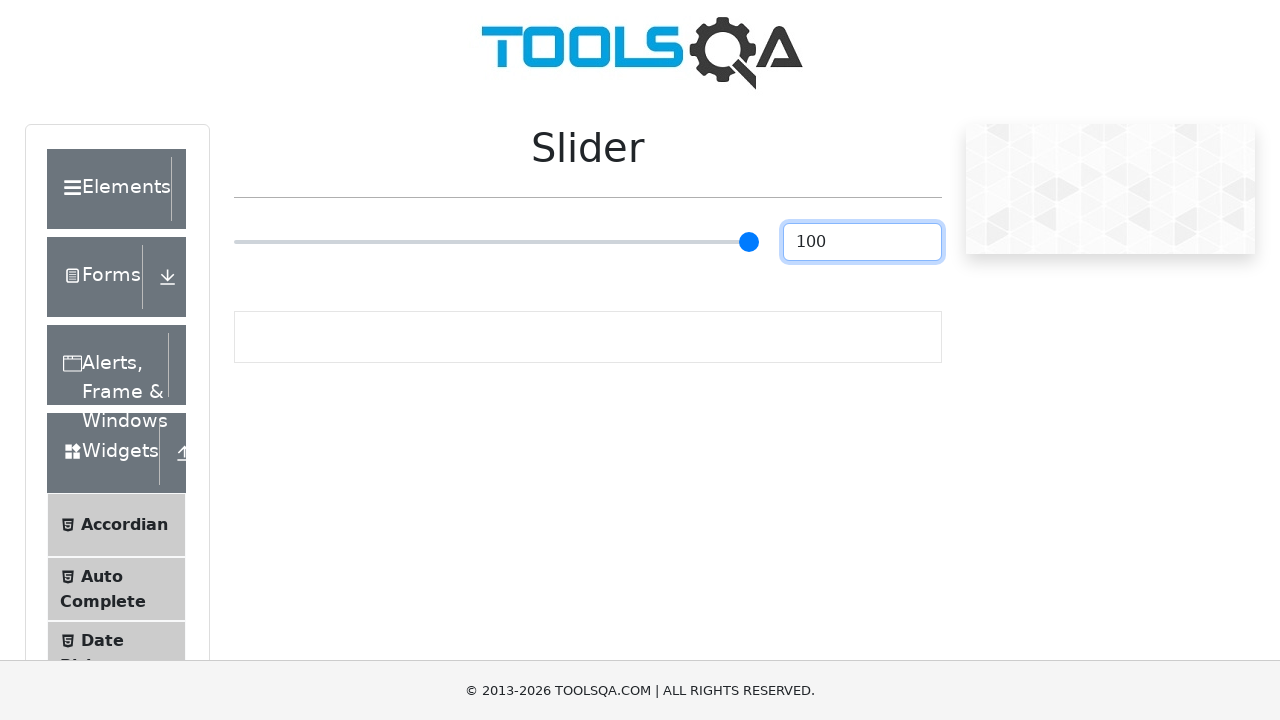